Tests clearing the complete state of all items by checking then unchecking toggle-all

Starting URL: https://demo.playwright.dev/todomvc

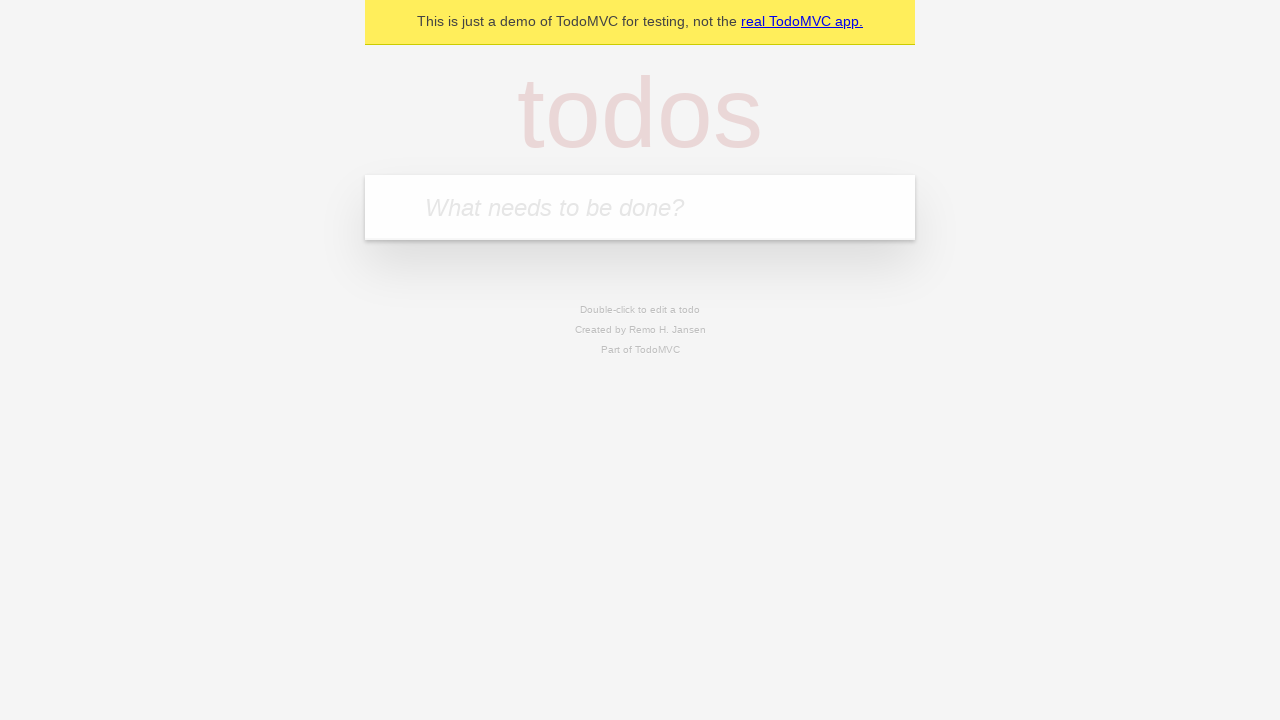

Filled new todo input with 'buy some cheese' on .new-todo
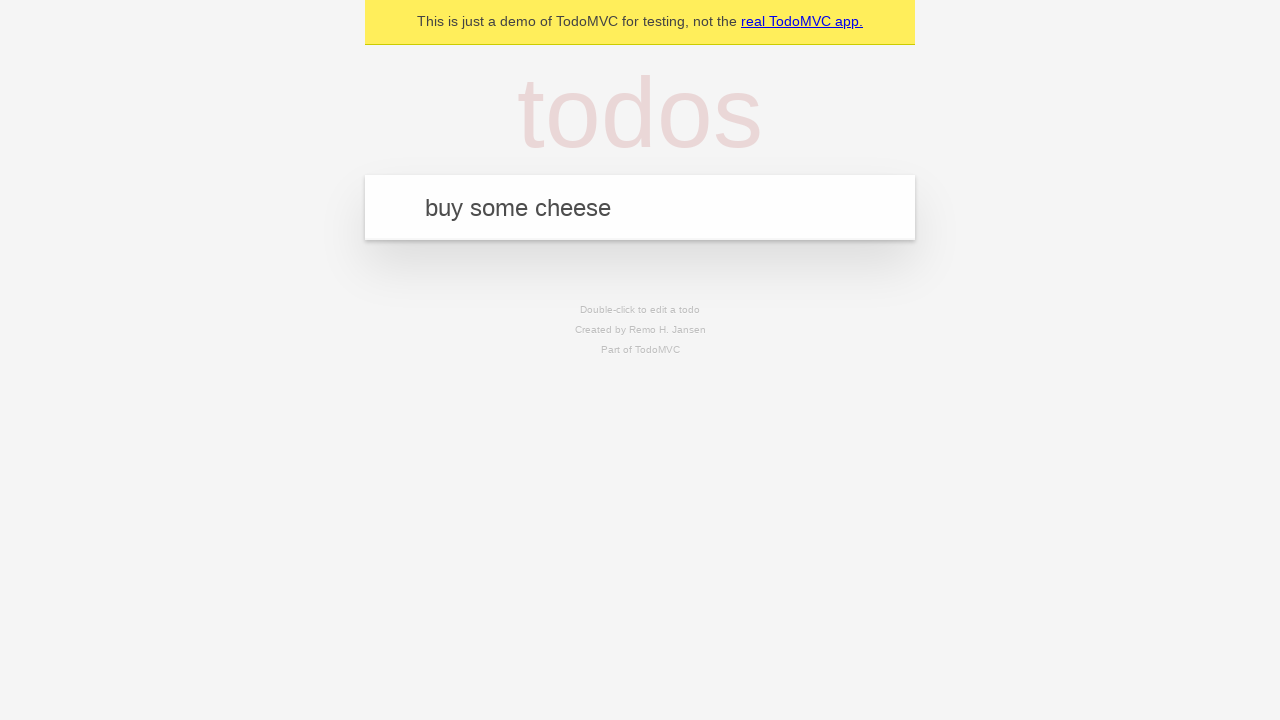

Pressed Enter to add first todo on .new-todo
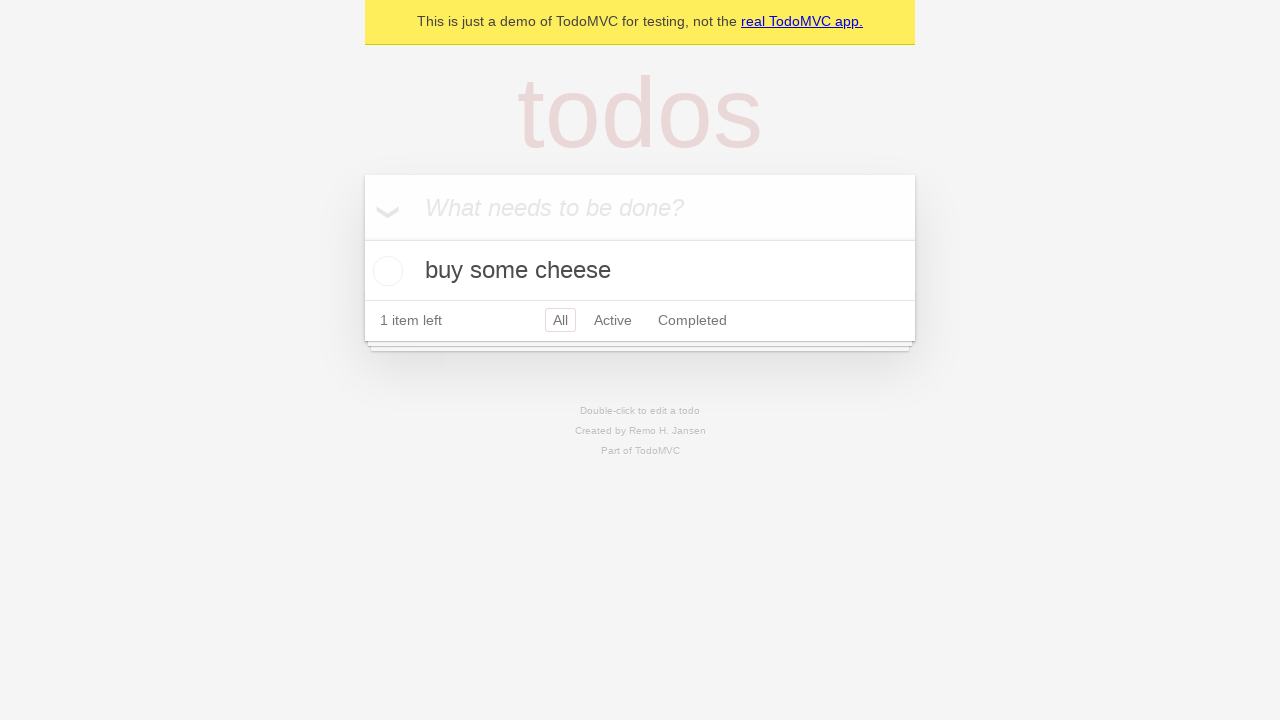

Filled new todo input with 'feed the cat' on .new-todo
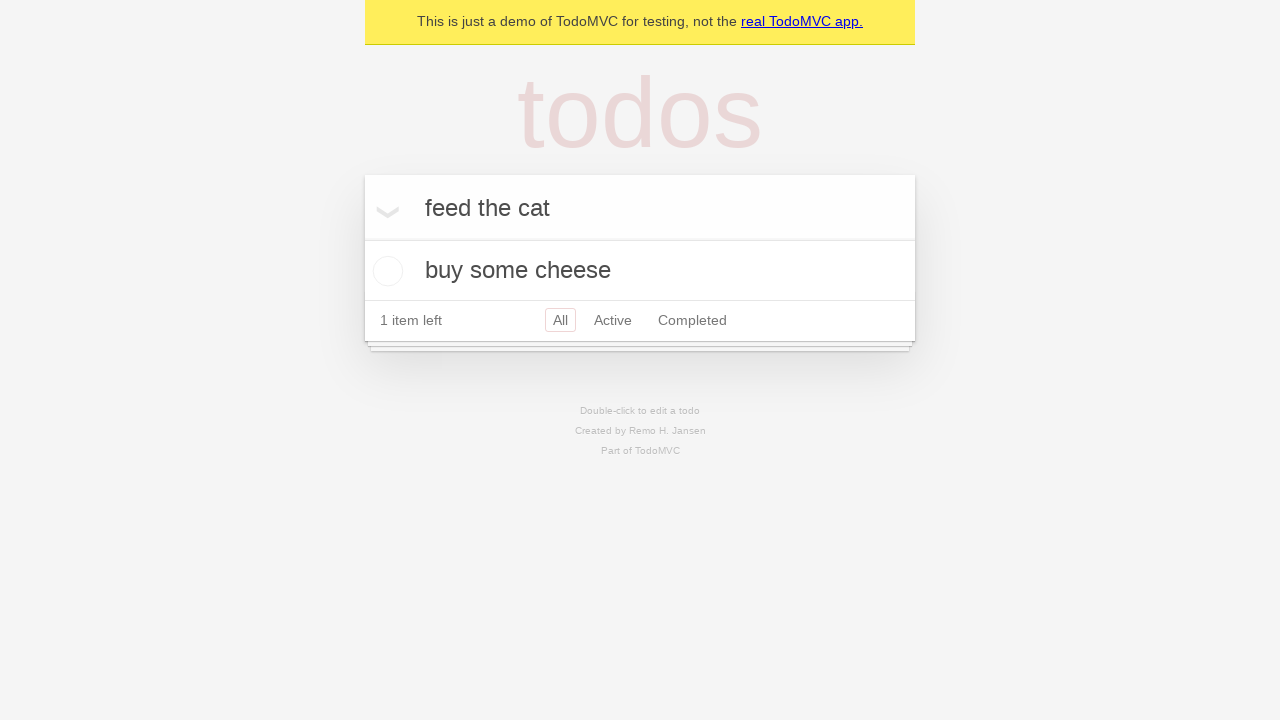

Pressed Enter to add second todo on .new-todo
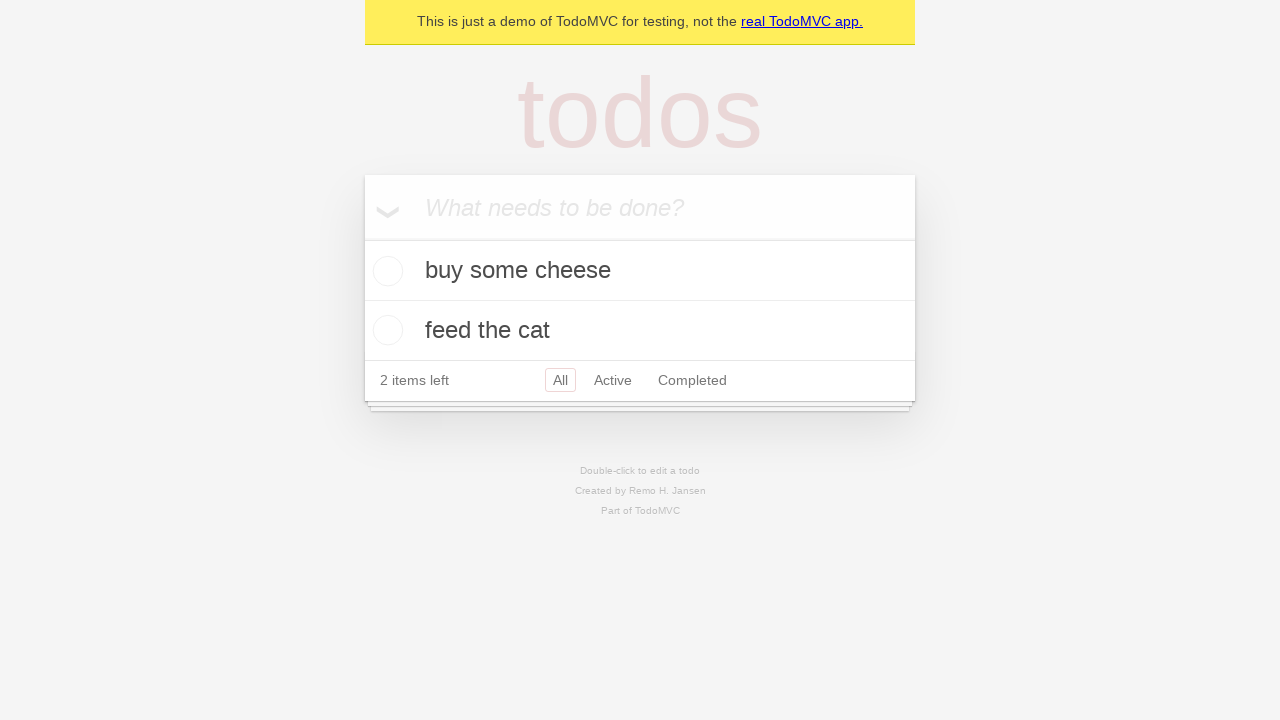

Filled new todo input with 'book a doctors appointment' on .new-todo
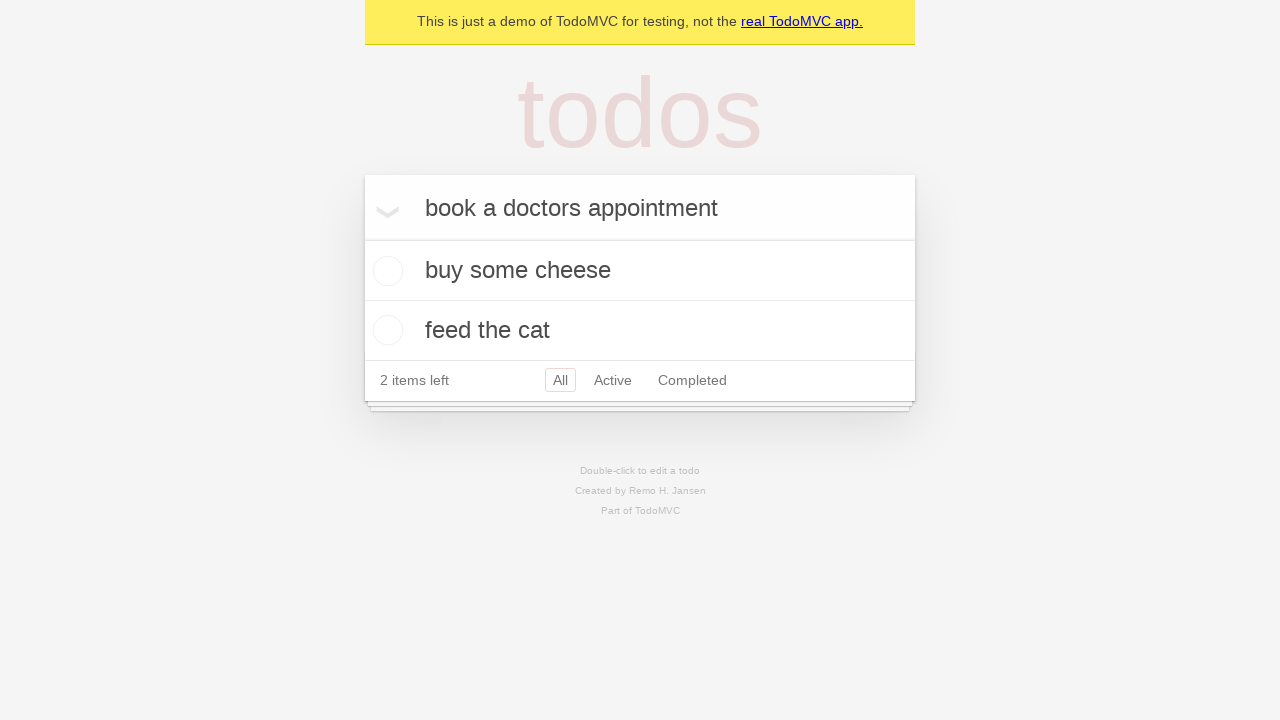

Pressed Enter to add third todo on .new-todo
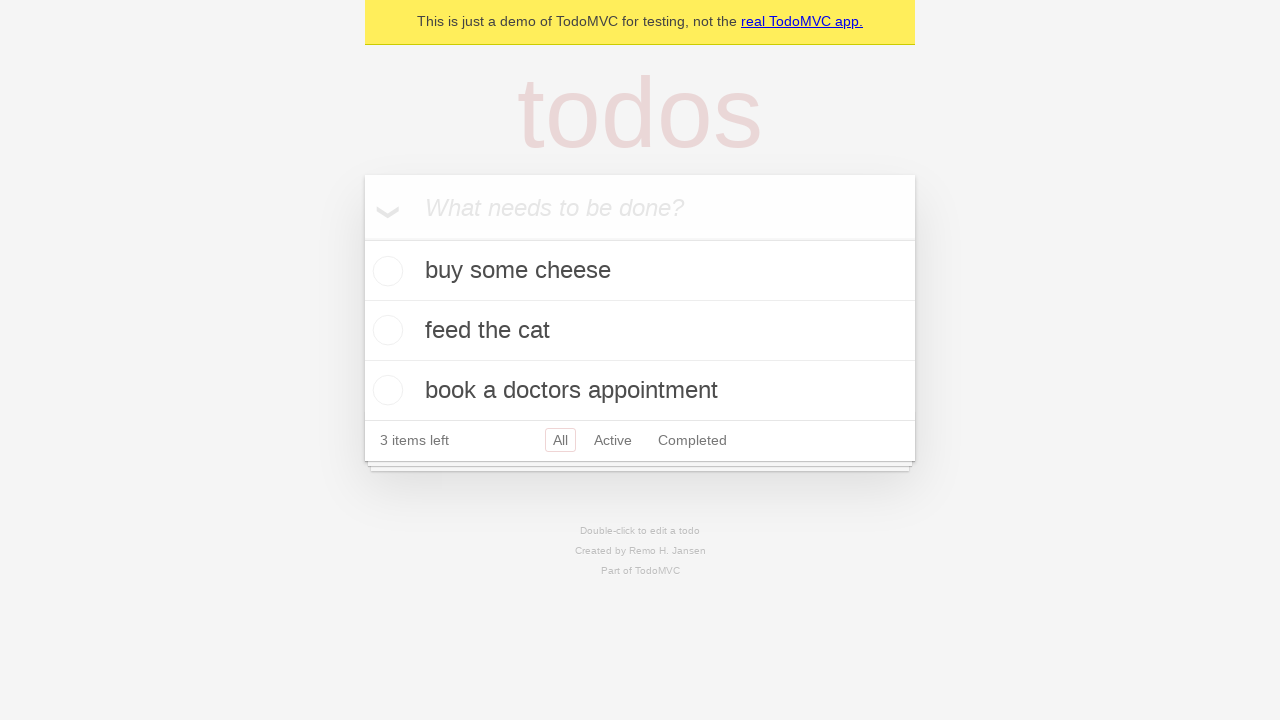

Checked toggle-all to mark all items as complete at (362, 238) on .toggle-all
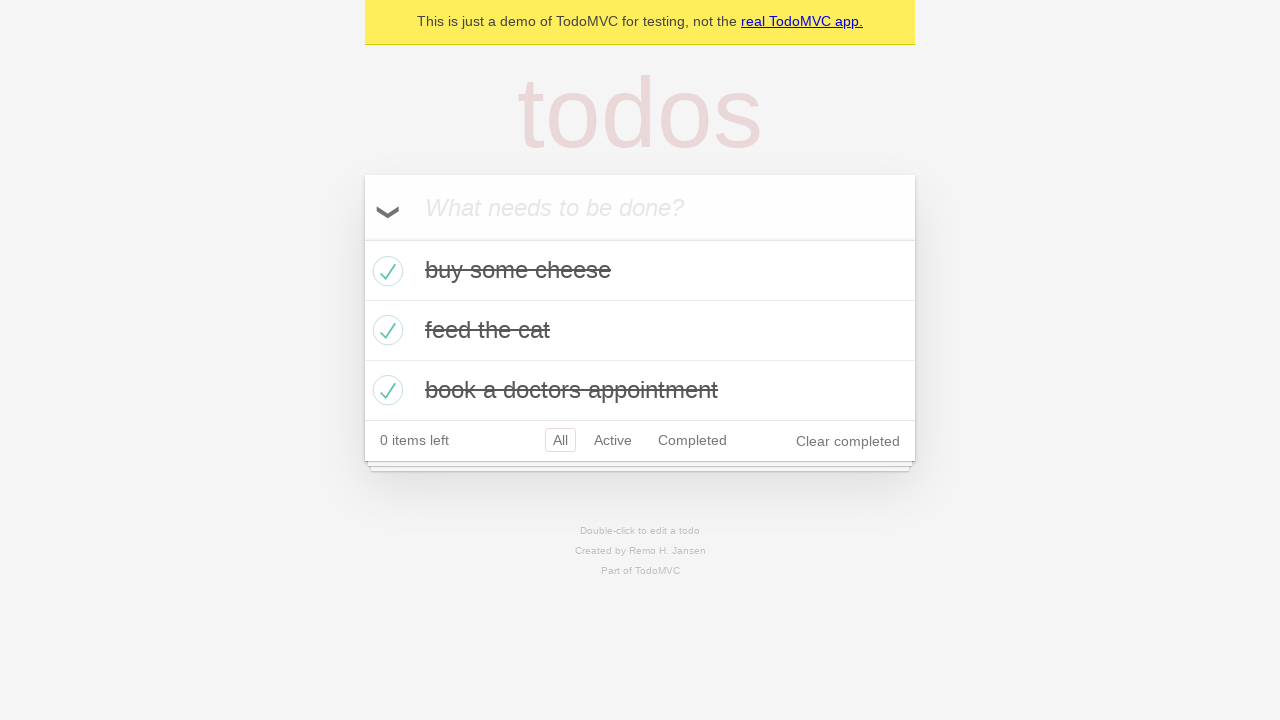

Unchecked toggle-all to clear complete state of all items at (362, 238) on .toggle-all
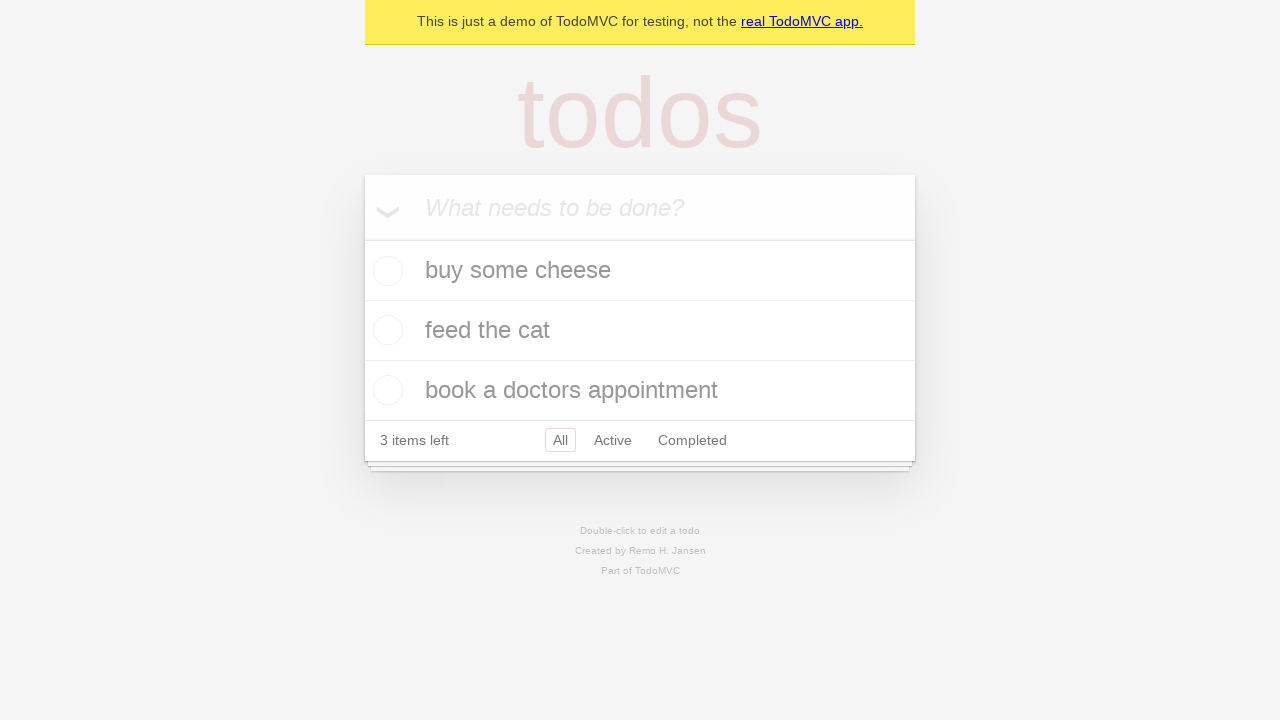

Verified todo list items are present and not completed
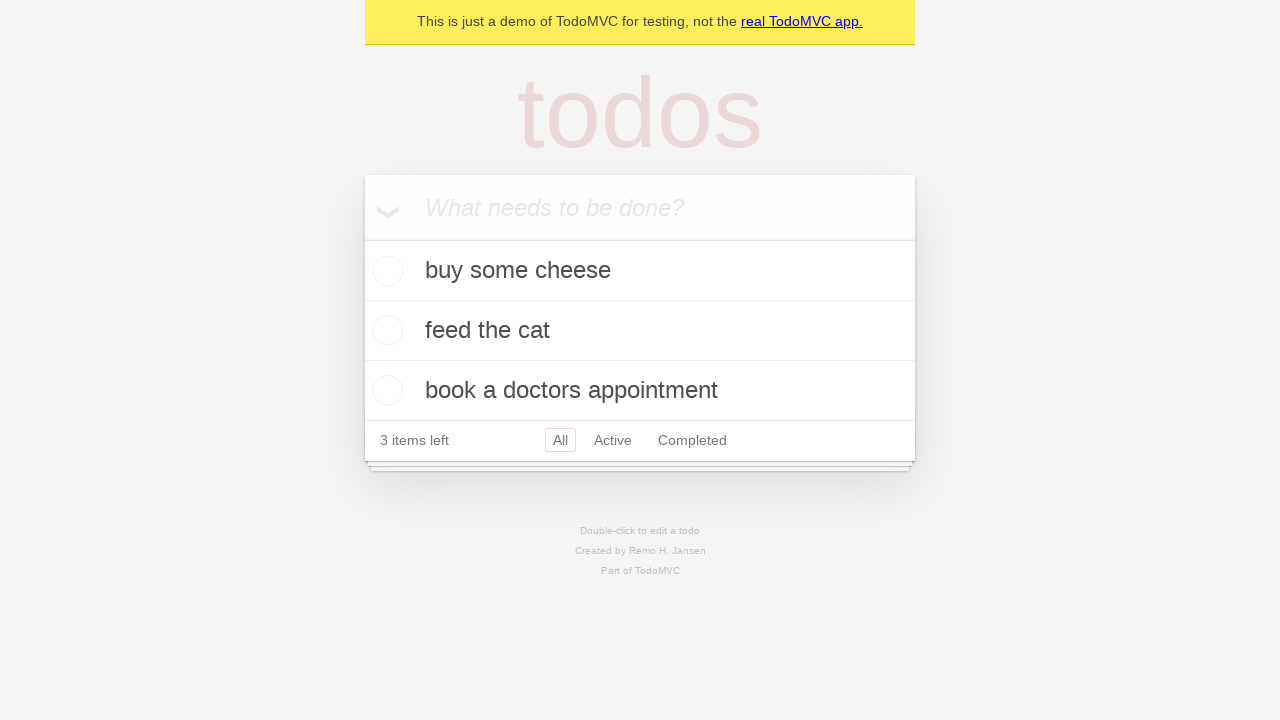

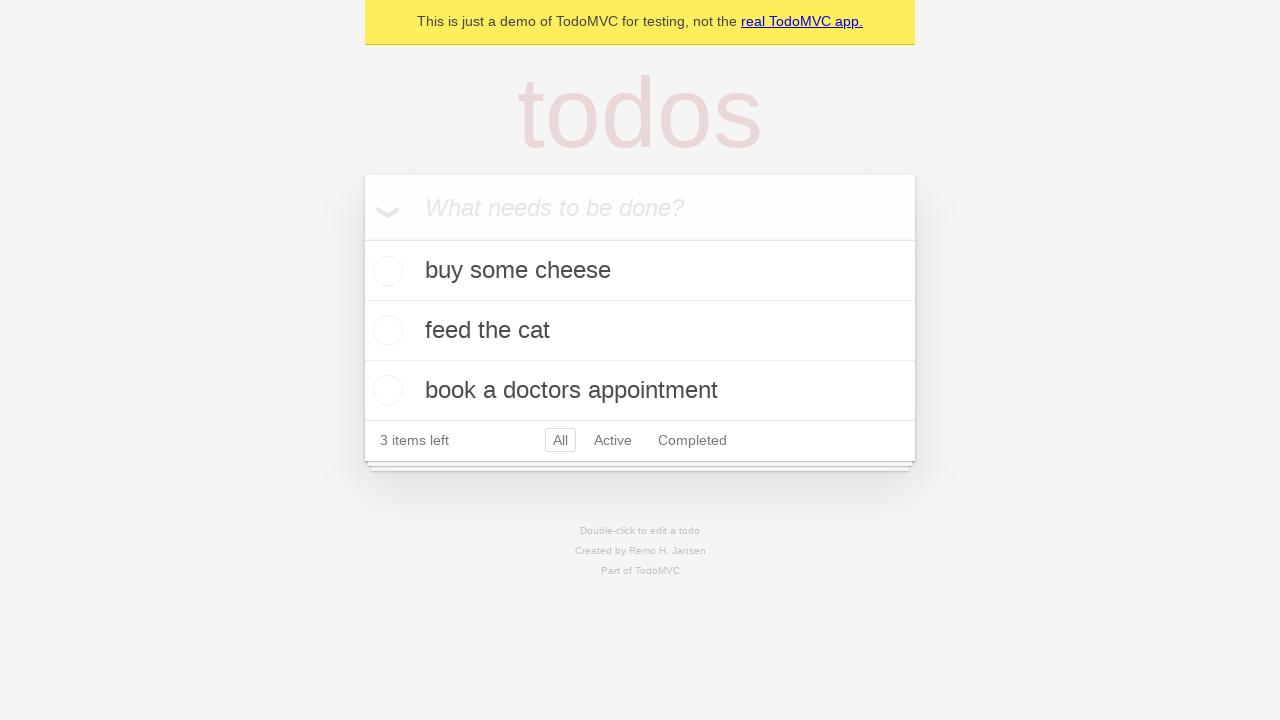